Tests slider widget functionality by navigating to Widgets section and moving a slider using keyboard arrow keys

Starting URL: http://85.192.34.140:8081/

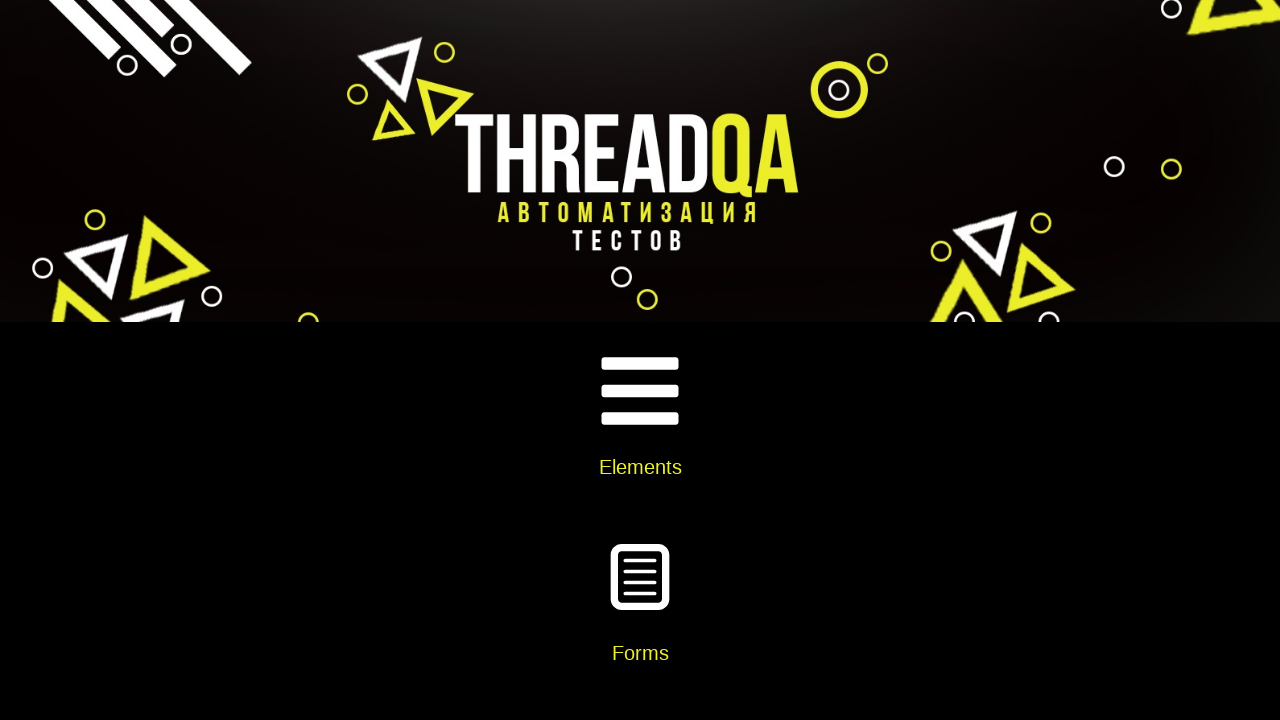

Clicked on Widgets menu option at (640, 360) on text='Widgets'
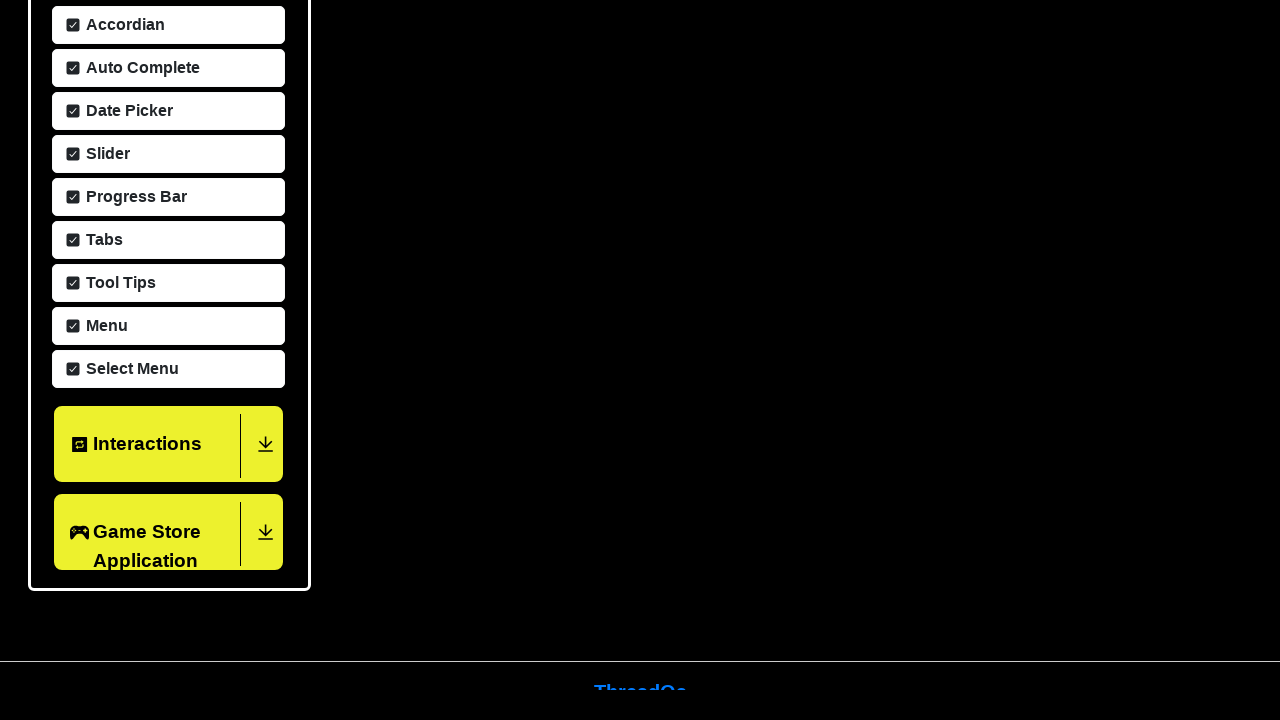

Clicked on Slider widget at (105, 152) on text='Slider'
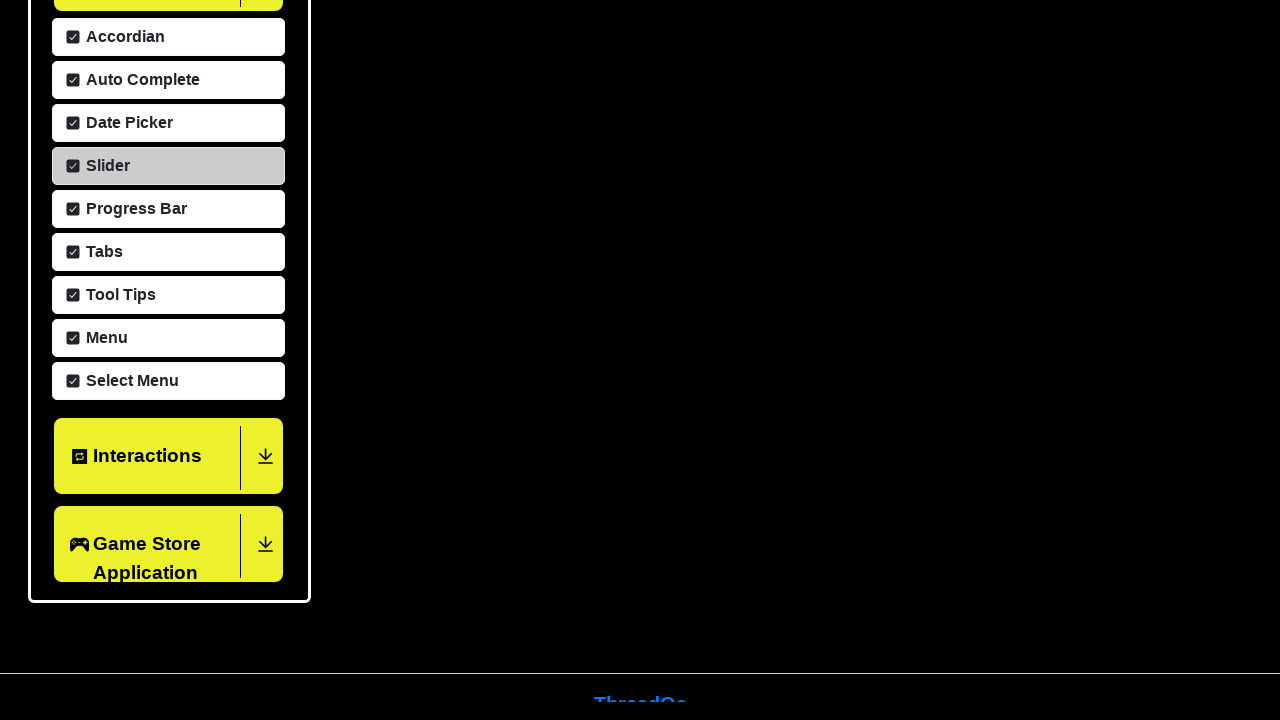

Located slider input element
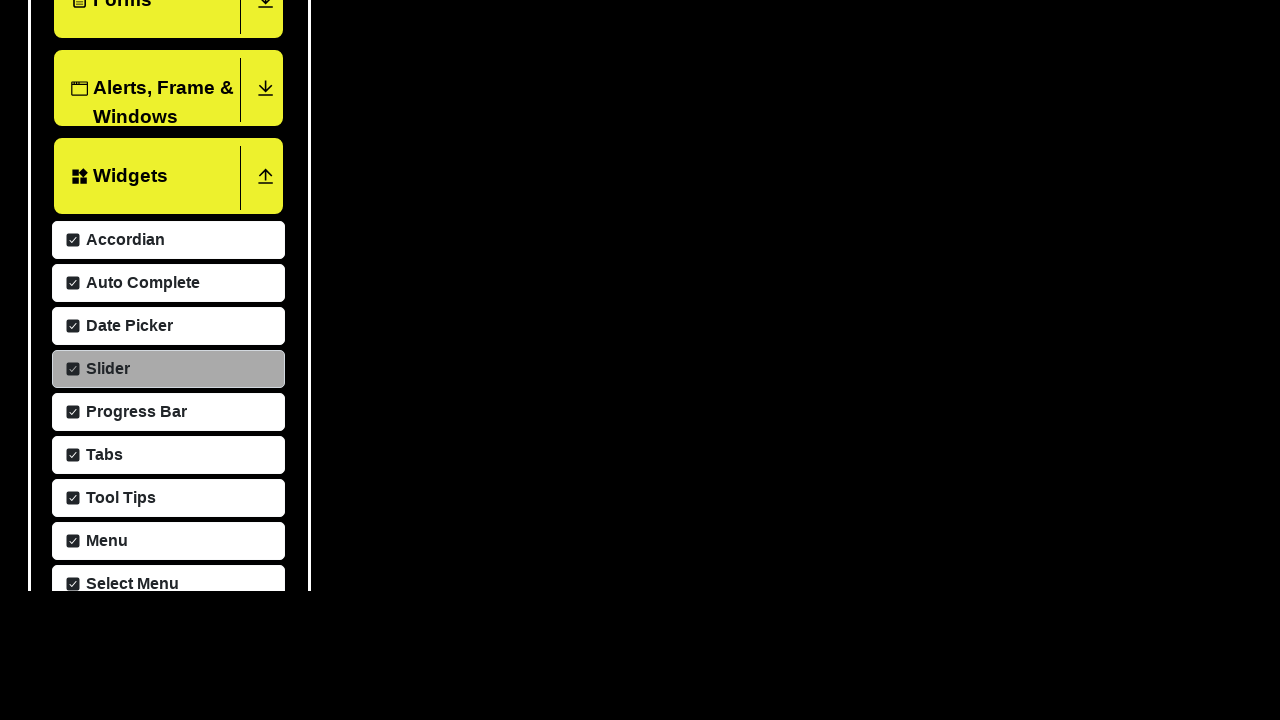

Pressed ArrowRight key on slider (iteration 1/20) on input[type='range']
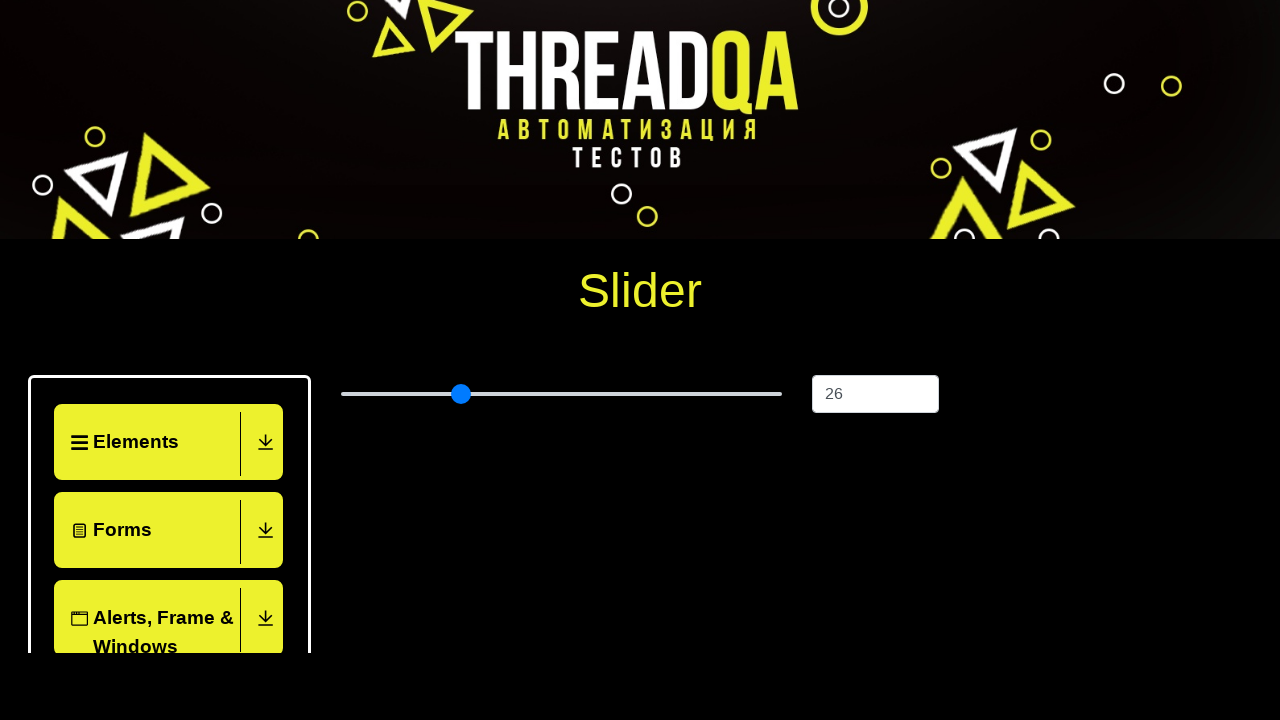

Pressed ArrowRight key on slider (iteration 2/20) on input[type='range']
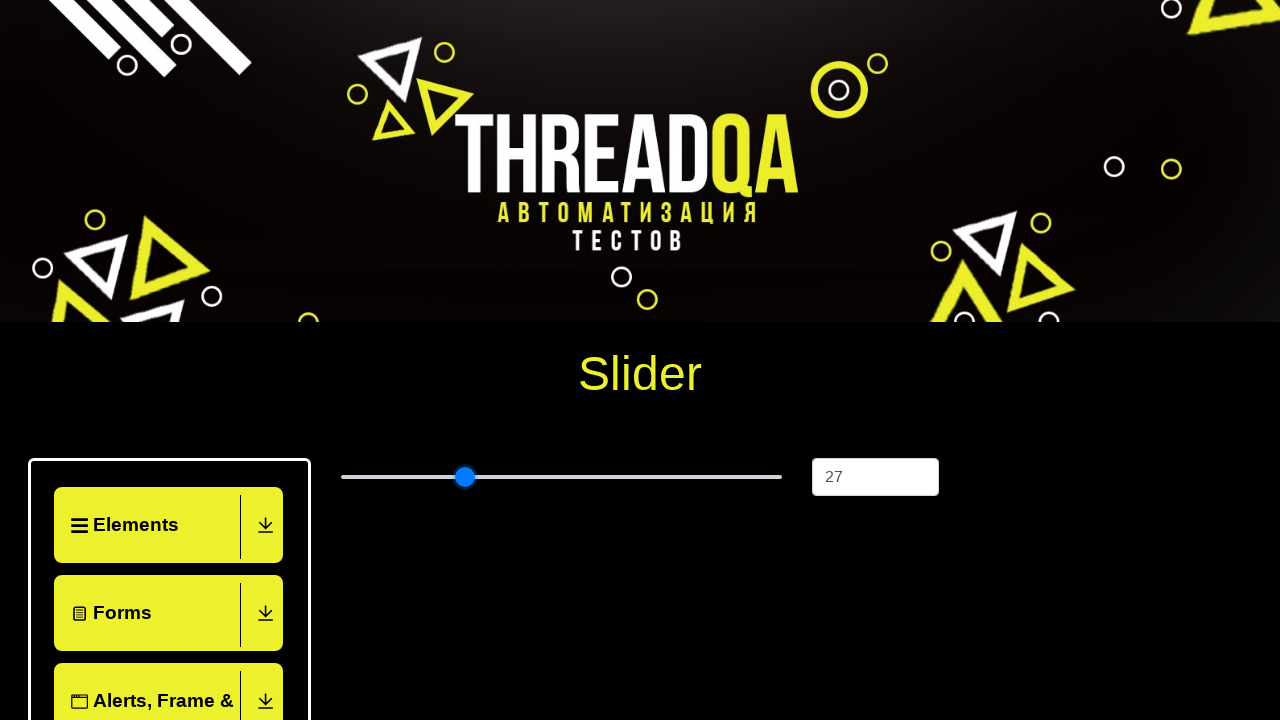

Pressed ArrowRight key on slider (iteration 3/20) on input[type='range']
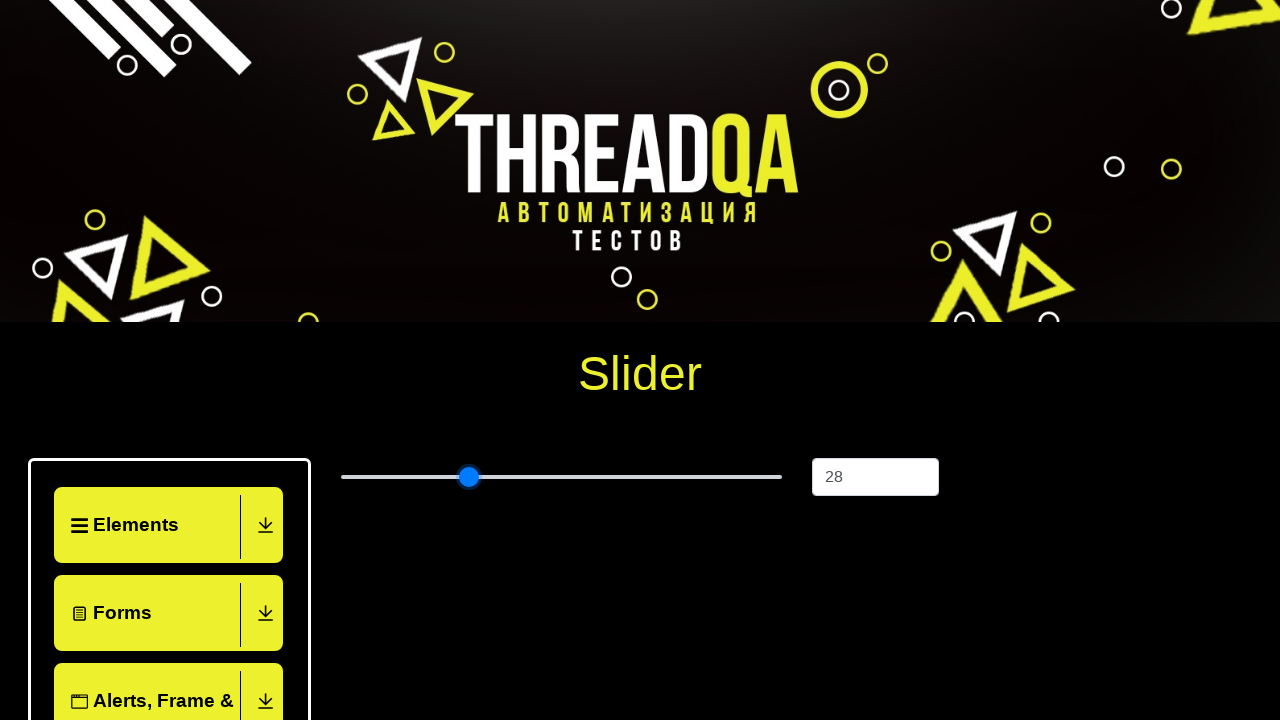

Pressed ArrowRight key on slider (iteration 4/20) on input[type='range']
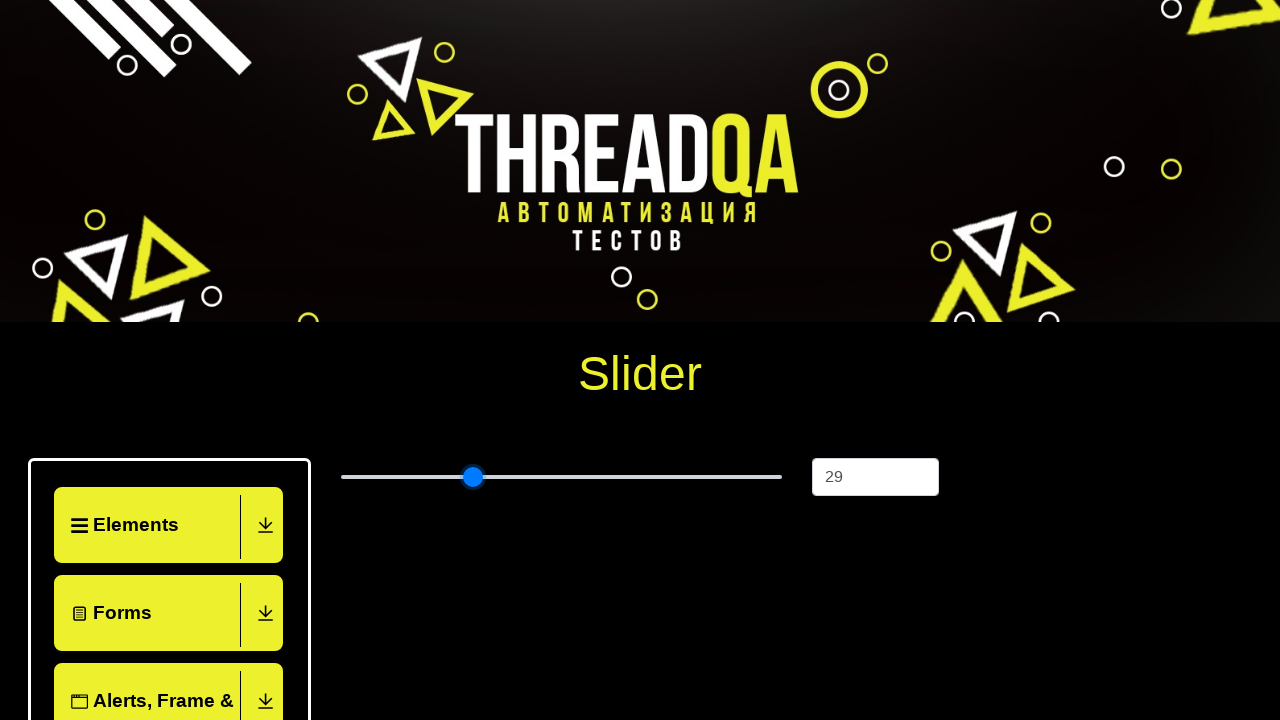

Pressed ArrowRight key on slider (iteration 5/20) on input[type='range']
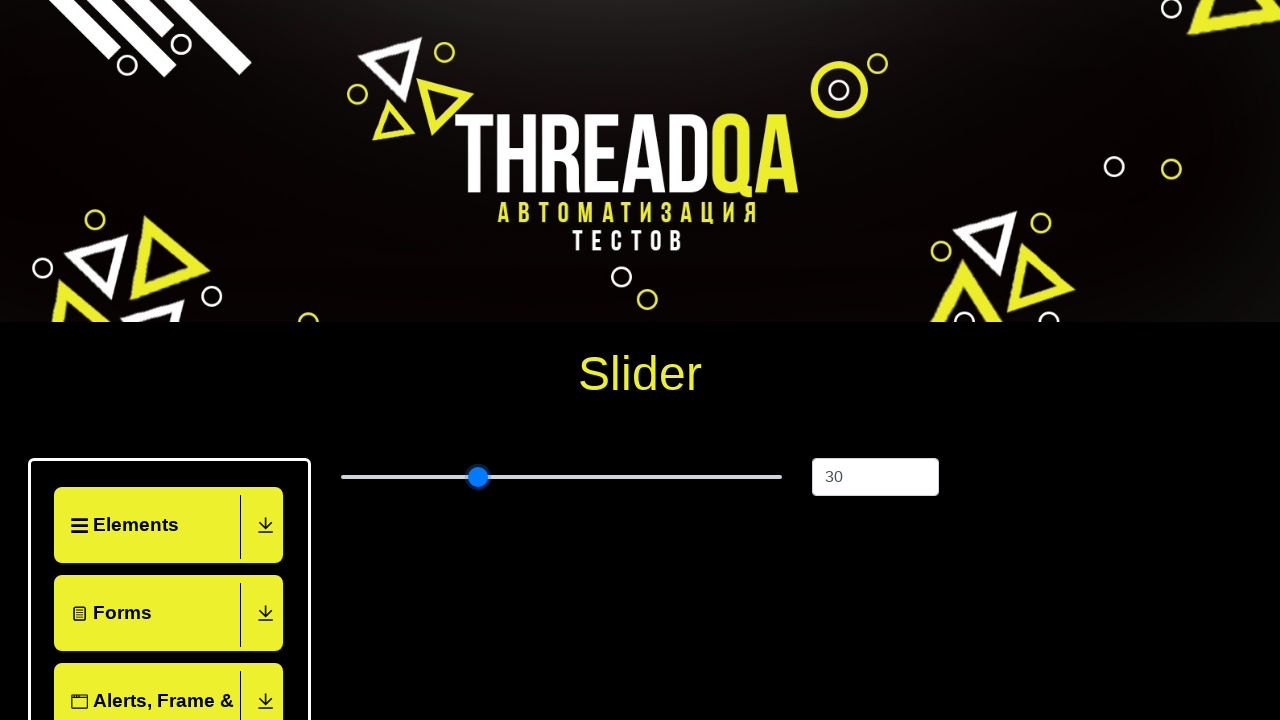

Pressed ArrowRight key on slider (iteration 6/20) on input[type='range']
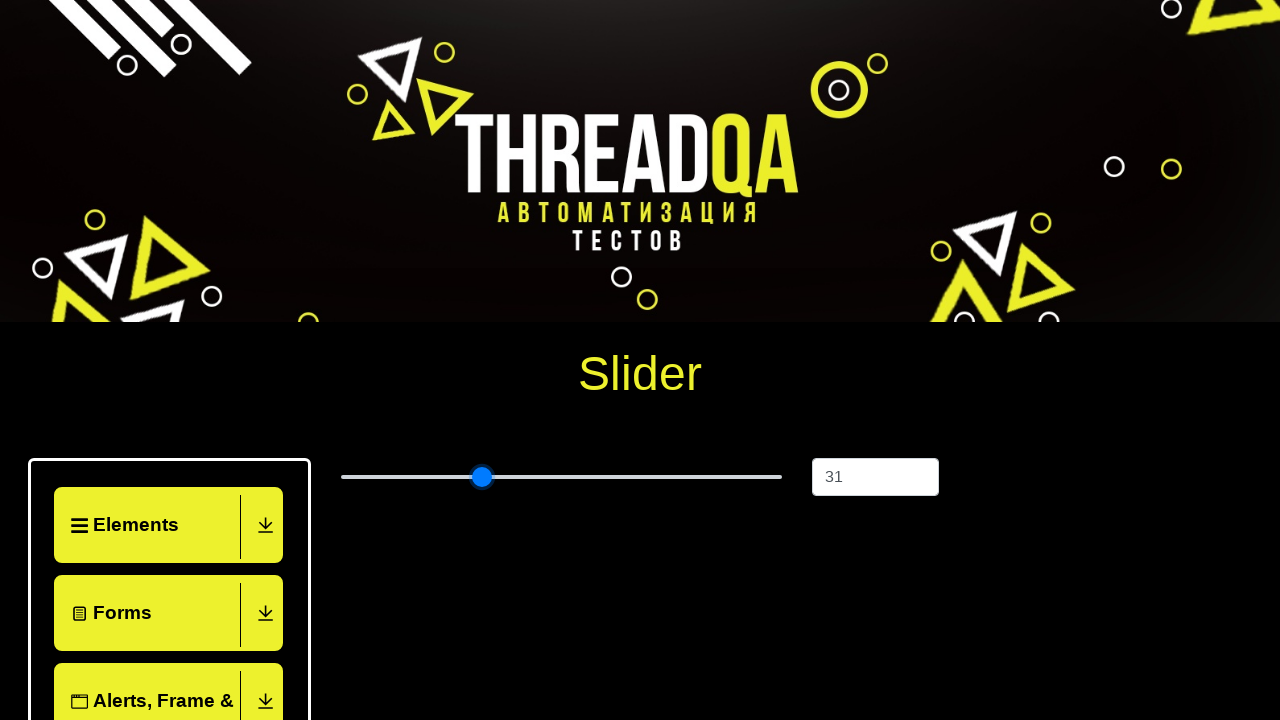

Pressed ArrowRight key on slider (iteration 7/20) on input[type='range']
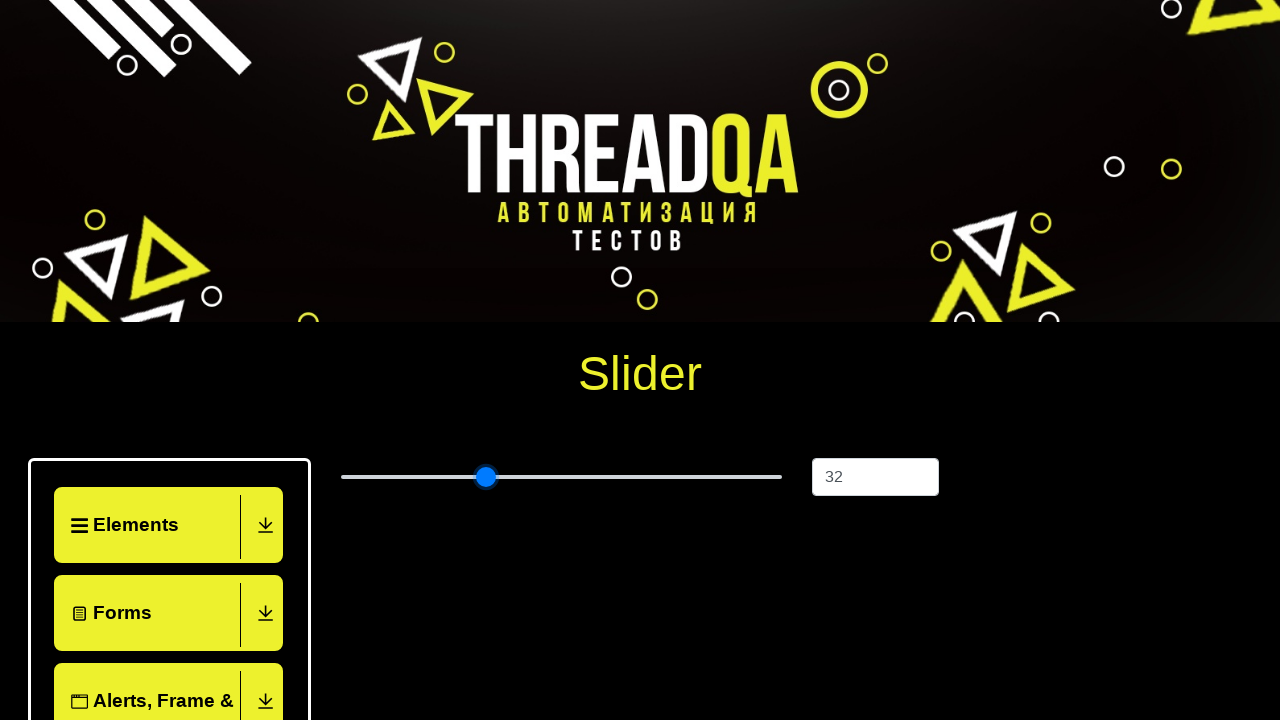

Pressed ArrowRight key on slider (iteration 8/20) on input[type='range']
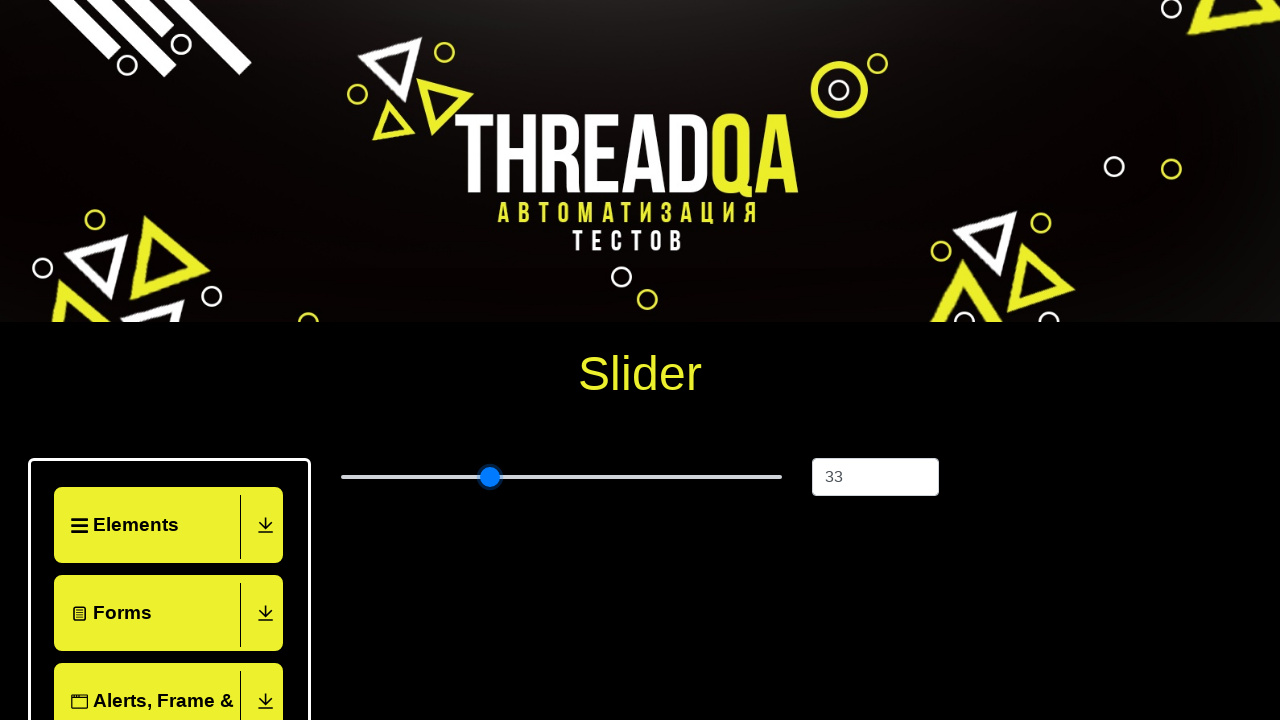

Pressed ArrowRight key on slider (iteration 9/20) on input[type='range']
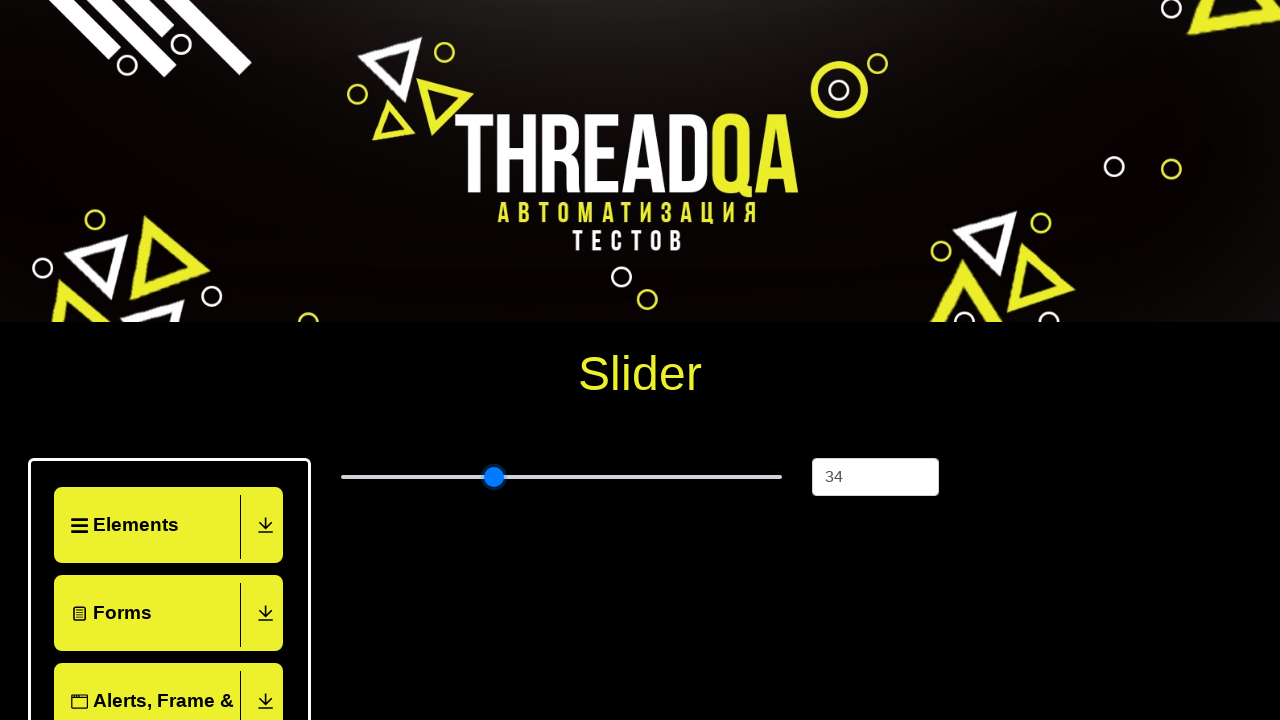

Pressed ArrowRight key on slider (iteration 10/20) on input[type='range']
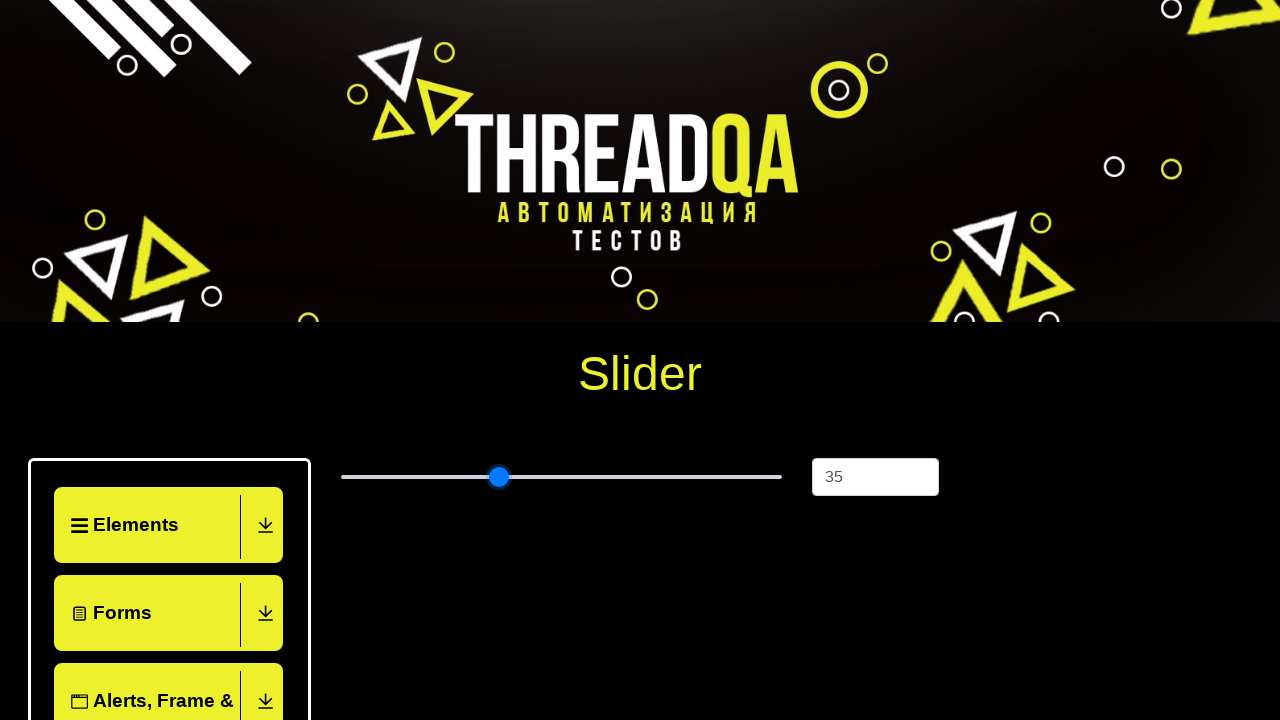

Pressed ArrowRight key on slider (iteration 11/20) on input[type='range']
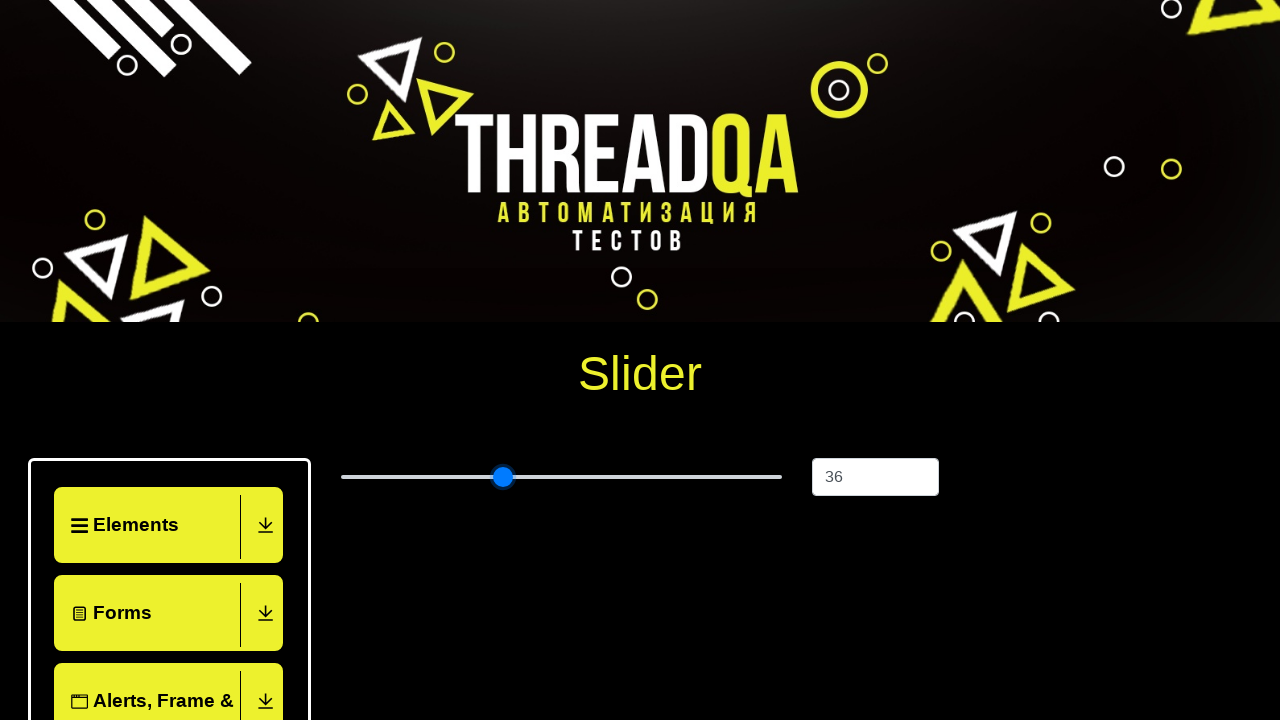

Pressed ArrowRight key on slider (iteration 12/20) on input[type='range']
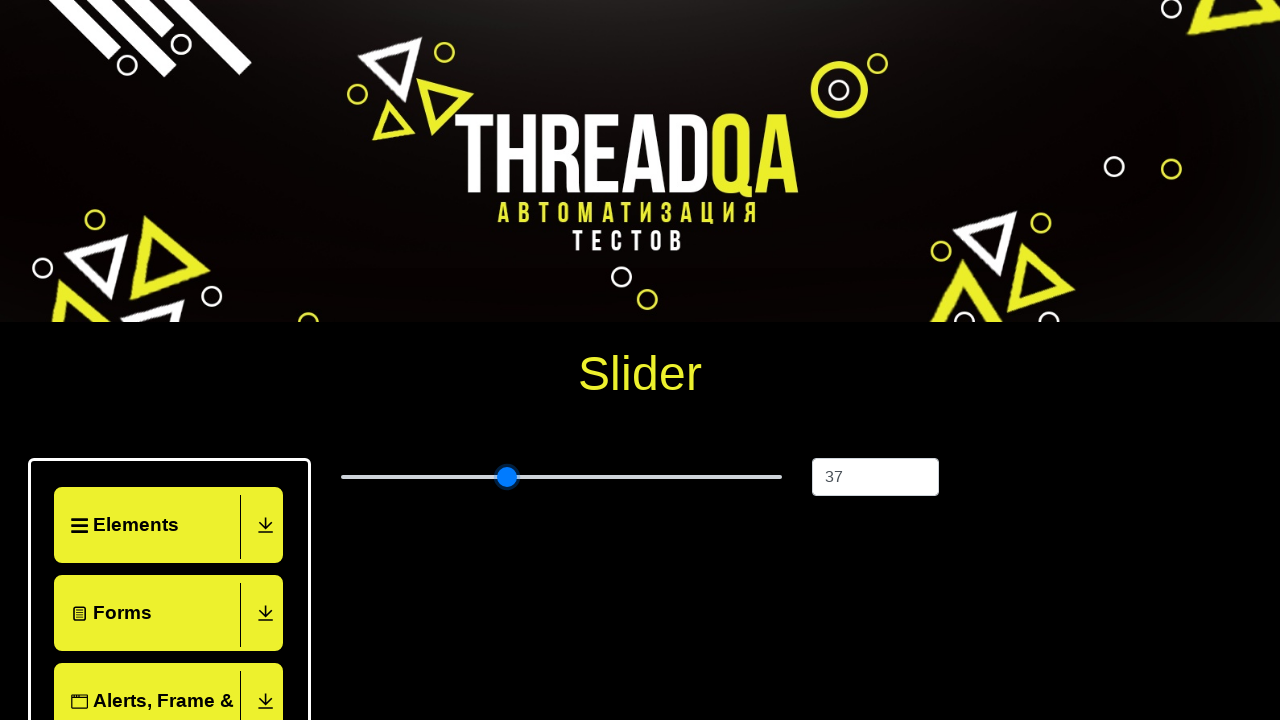

Pressed ArrowRight key on slider (iteration 13/20) on input[type='range']
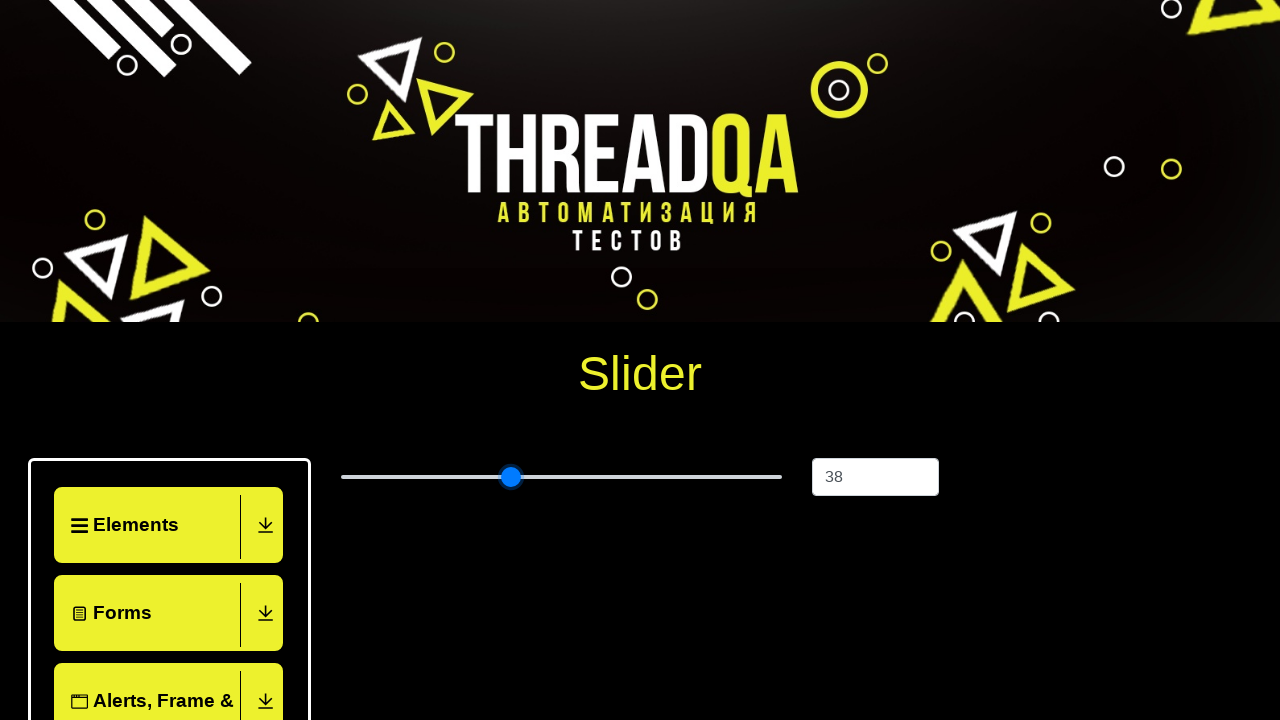

Pressed ArrowRight key on slider (iteration 14/20) on input[type='range']
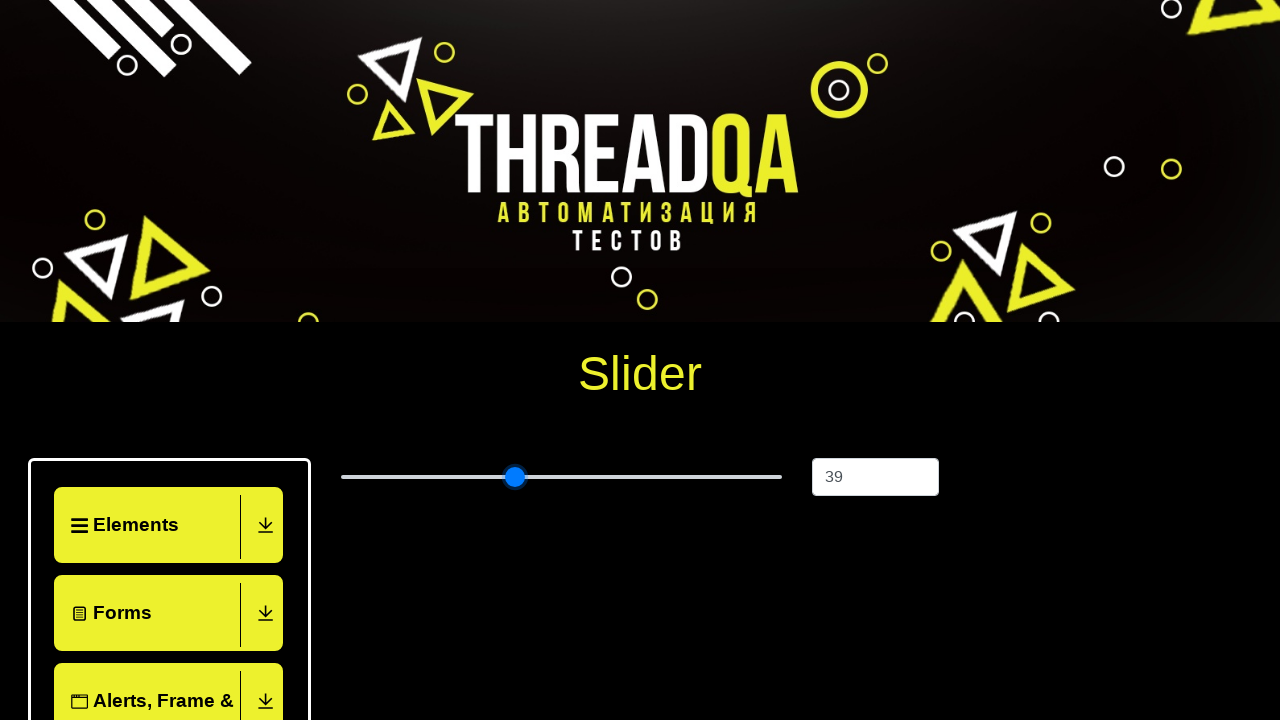

Pressed ArrowRight key on slider (iteration 15/20) on input[type='range']
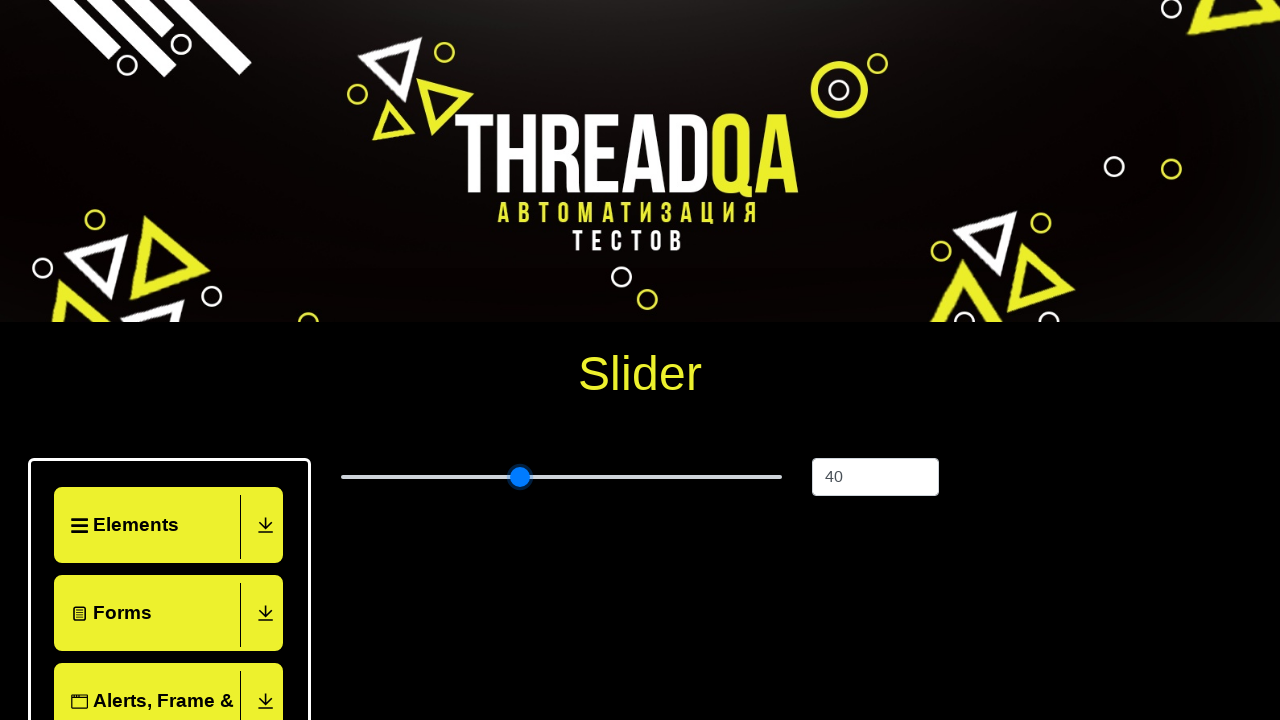

Pressed ArrowRight key on slider (iteration 16/20) on input[type='range']
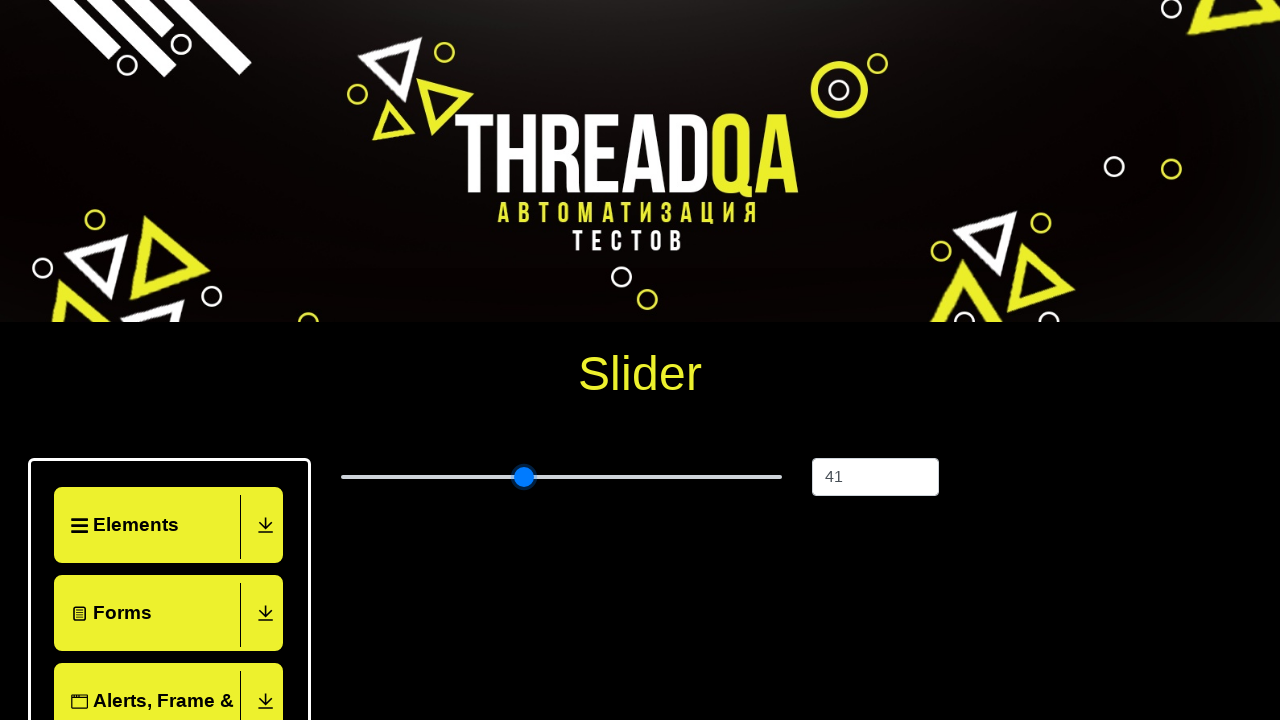

Pressed ArrowRight key on slider (iteration 17/20) on input[type='range']
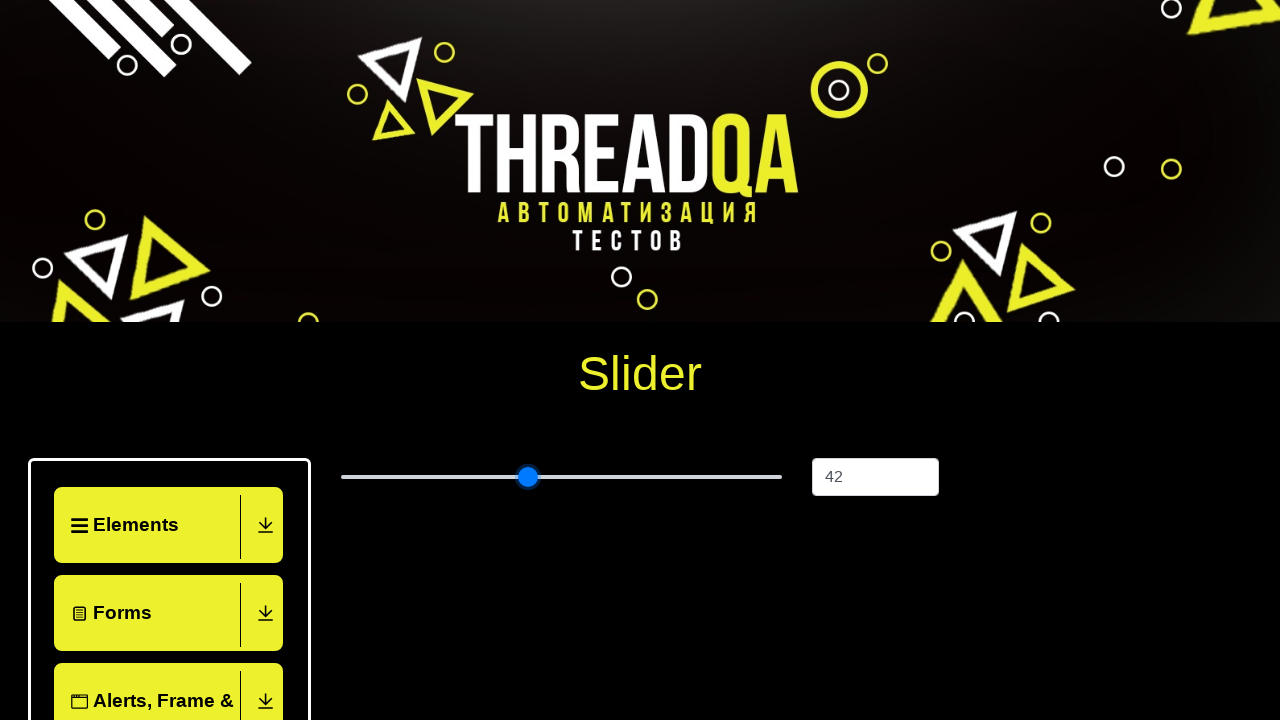

Pressed ArrowRight key on slider (iteration 18/20) on input[type='range']
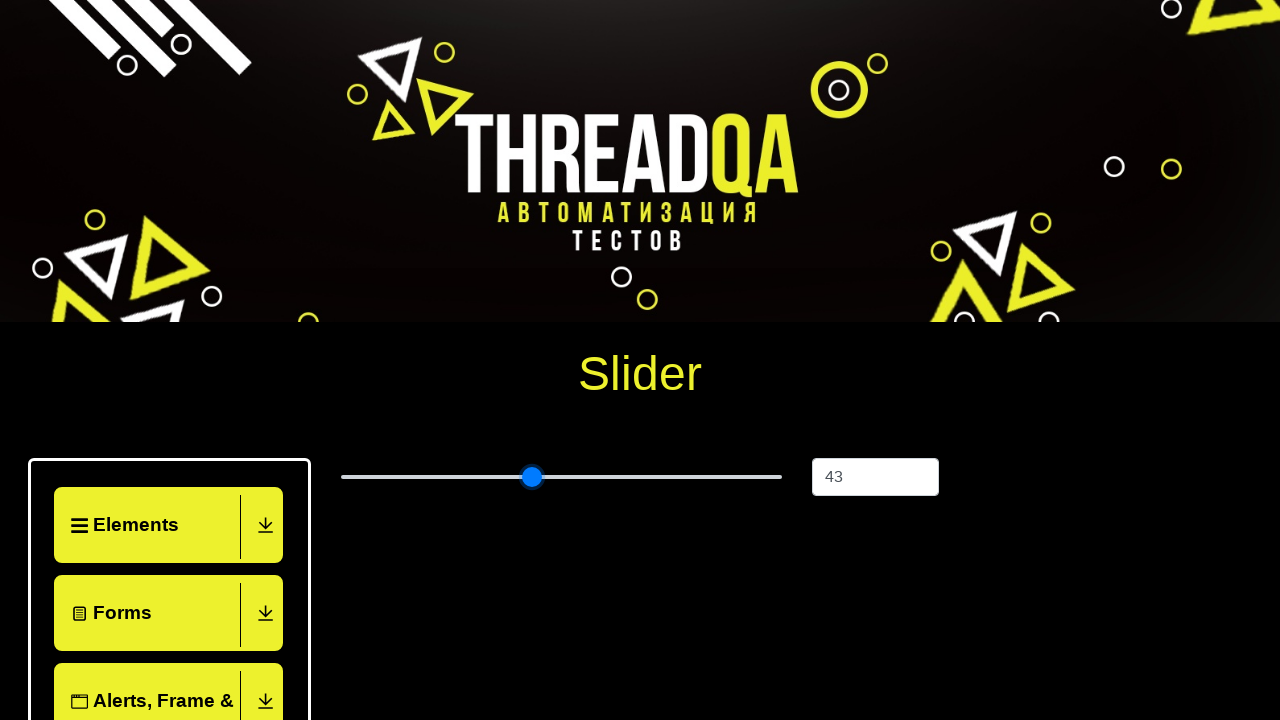

Pressed ArrowRight key on slider (iteration 19/20) on input[type='range']
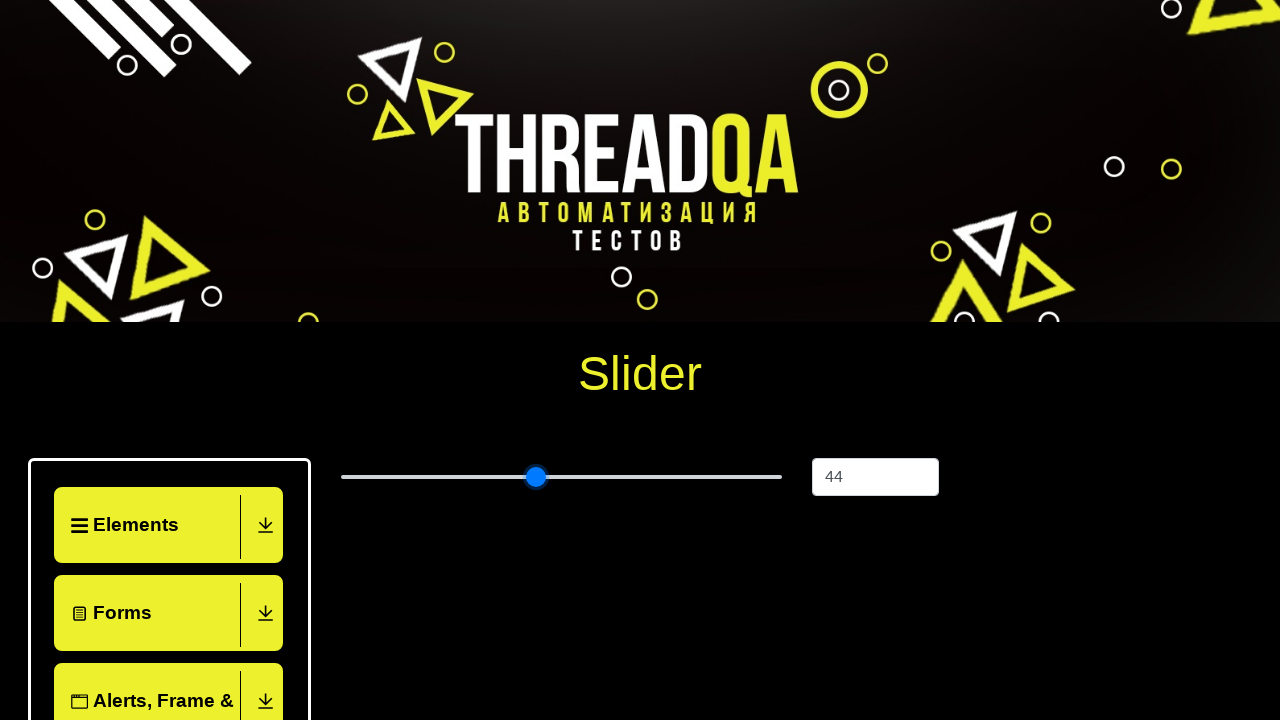

Pressed ArrowRight key on slider (iteration 20/20) on input[type='range']
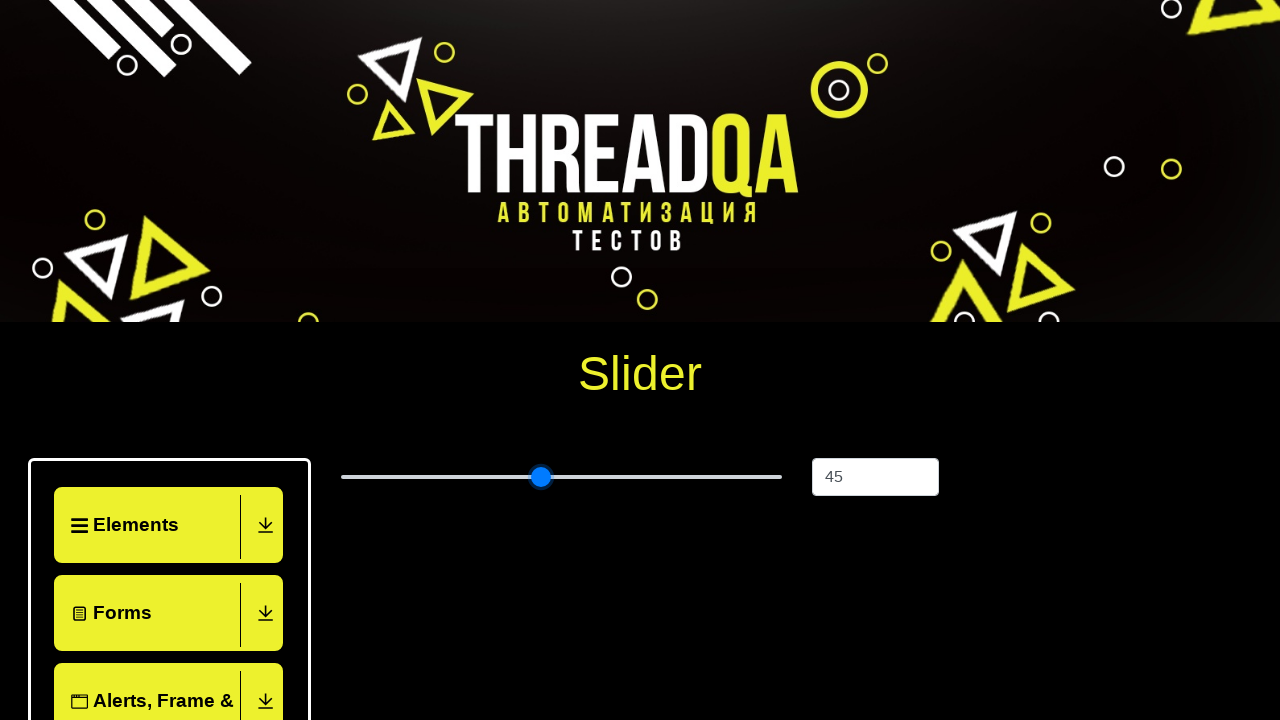

Retrieved current slider value from DOM
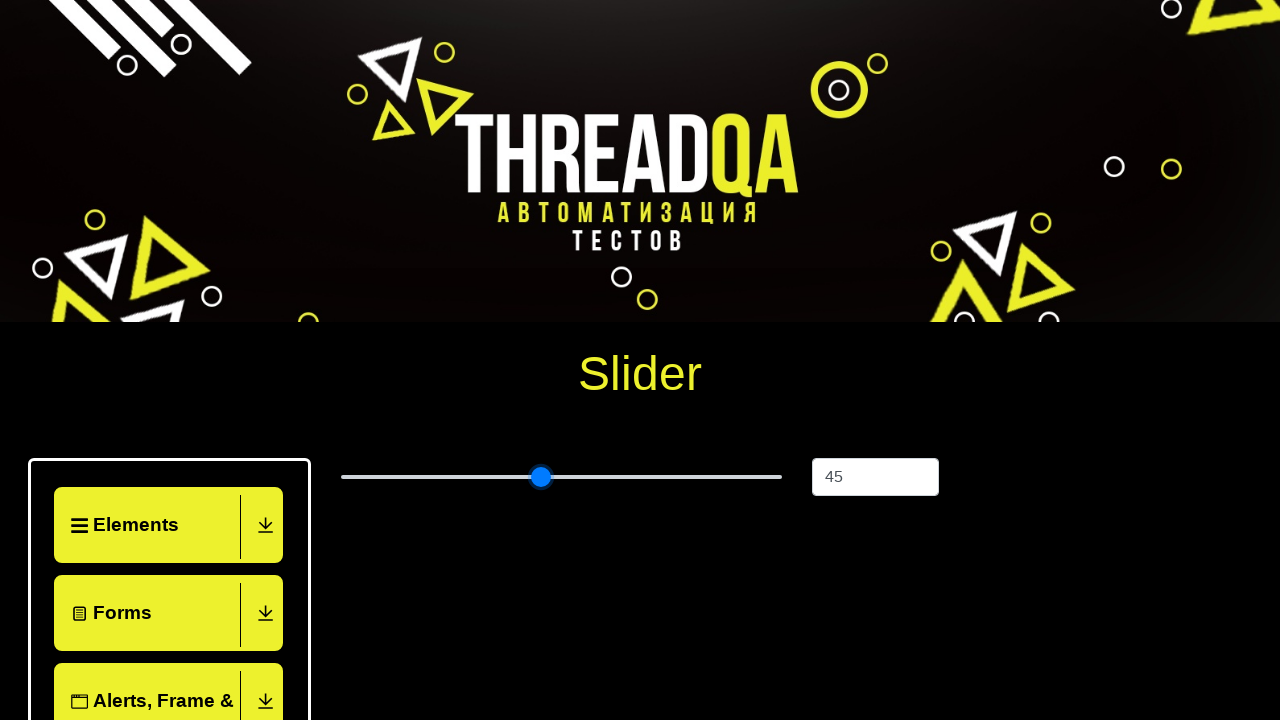

Verified slider value changed from 25 to 45
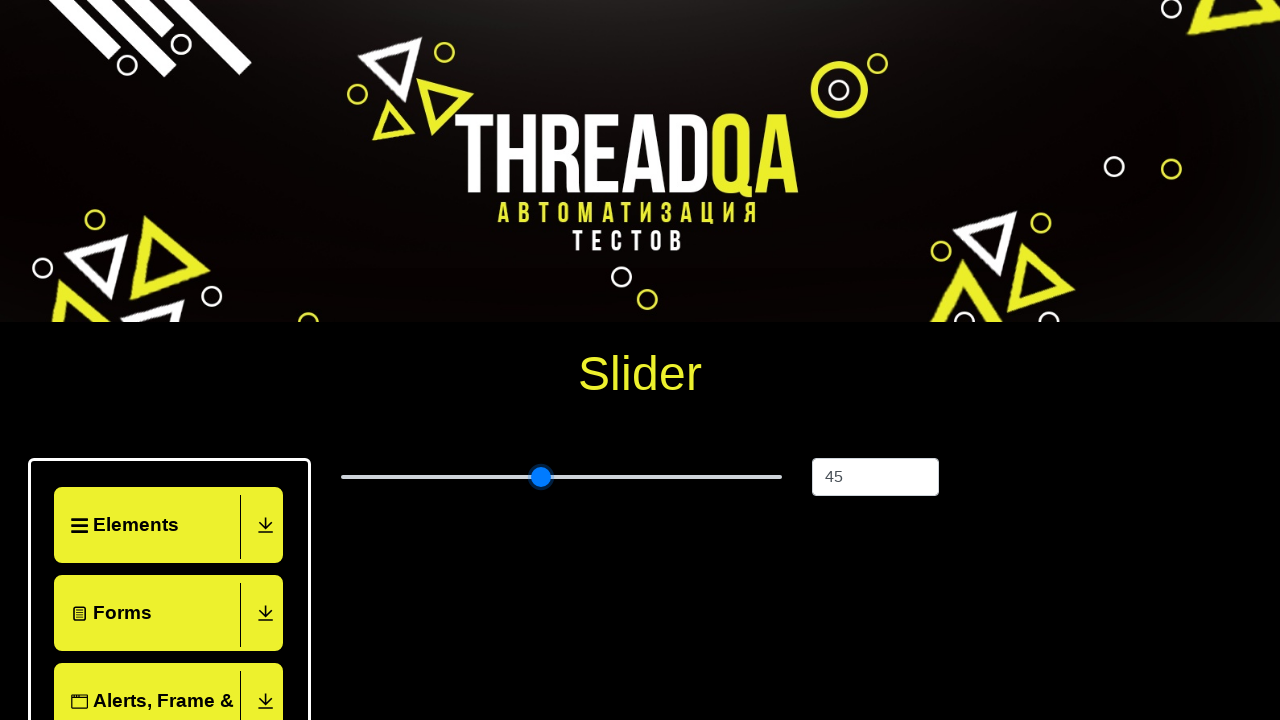

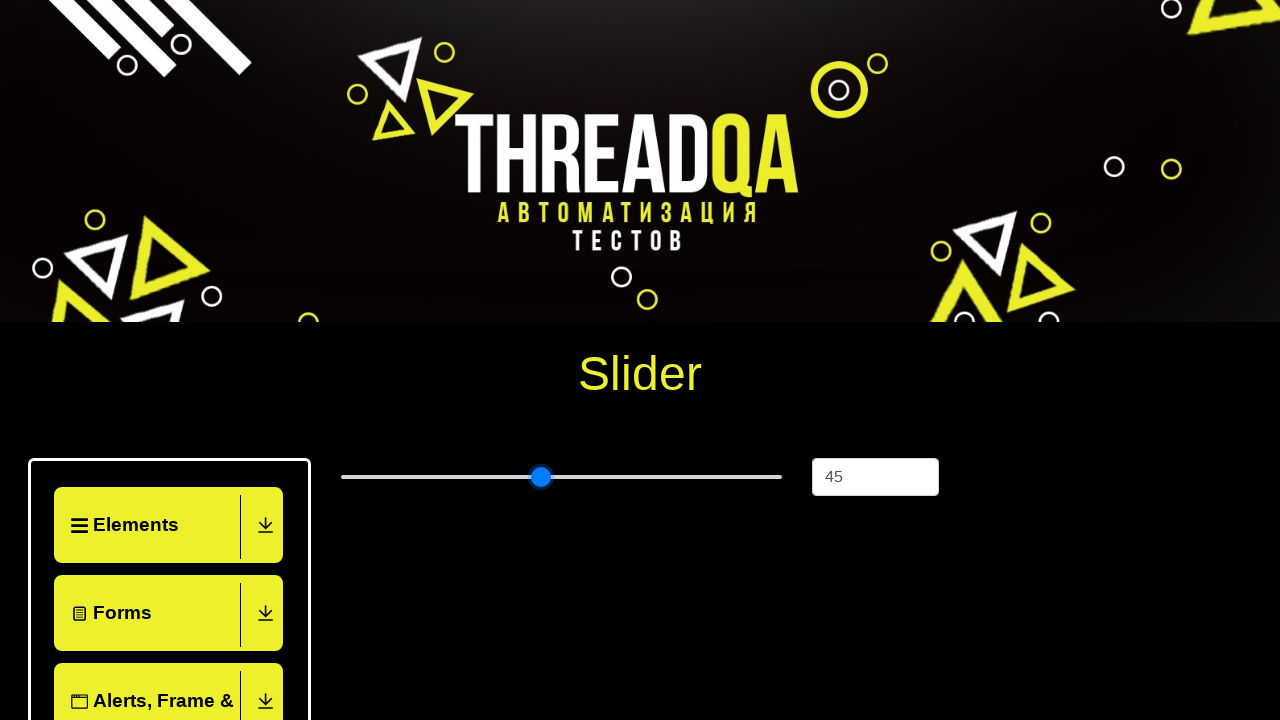